Tests keyboard modifier functionality by ctrl+clicking a link to open it in a new tab using keyDown and keyUp actions

Starting URL: https://omayo.blogspot.com/

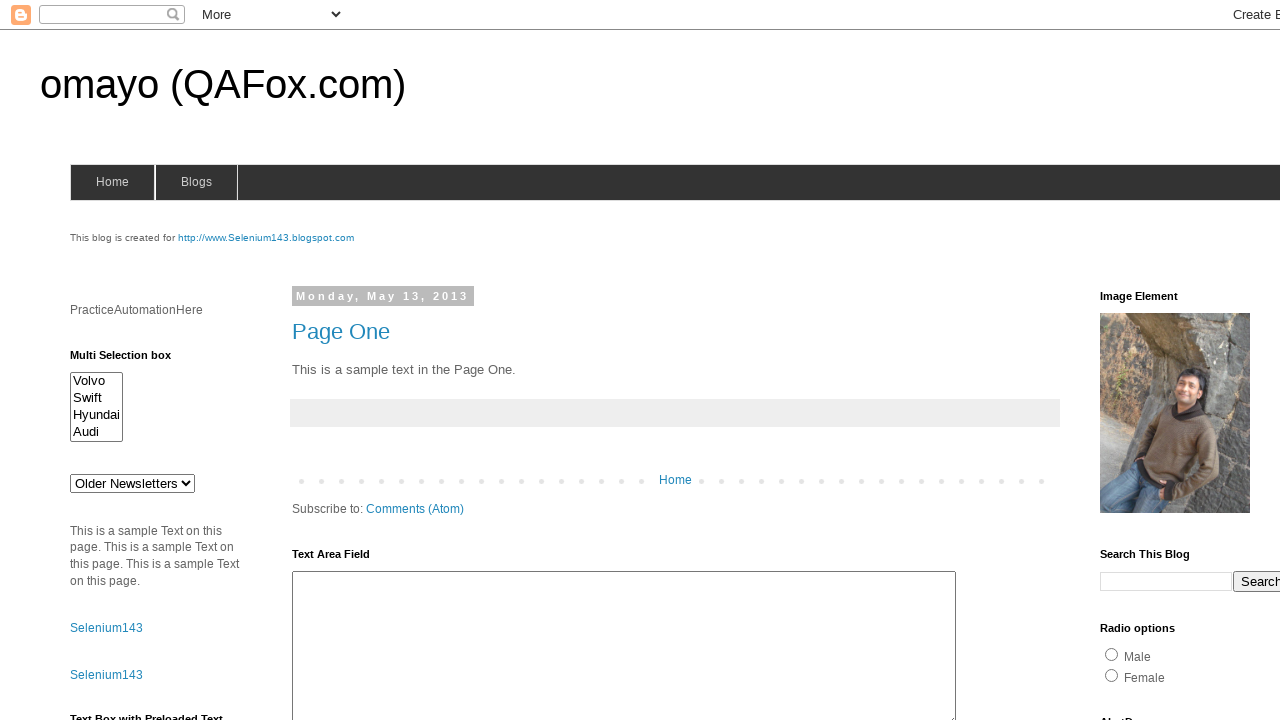

Located the 'compendiumdev' link element
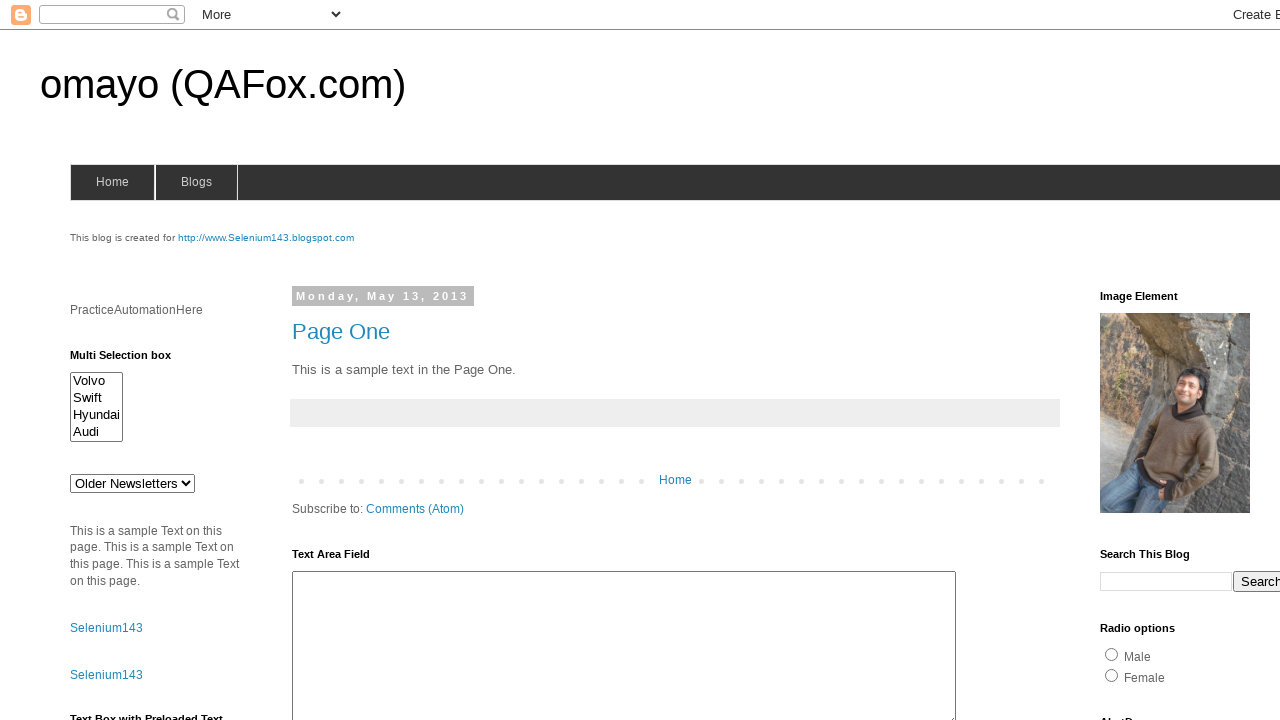

Ctrl+clicked the 'compendiumdev' link to open in new tab at (1160, 360) on a:text('compendiumdev')
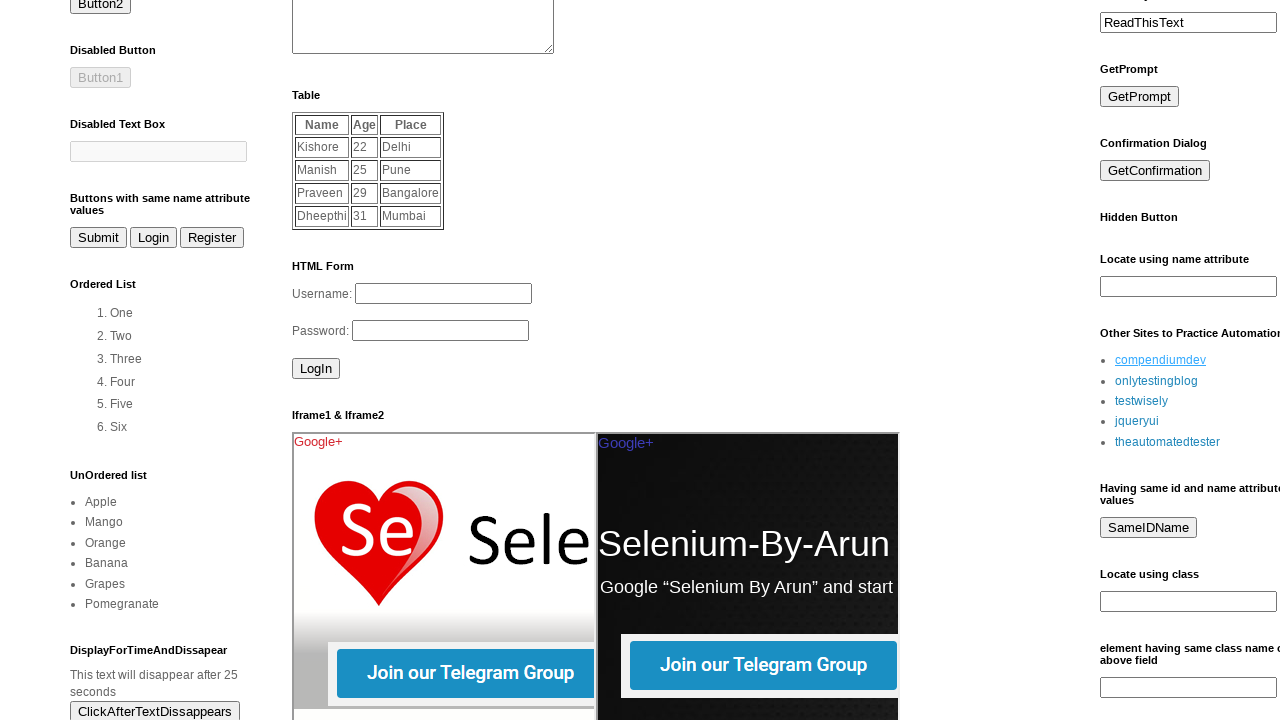

Waited 2 seconds for new tab to open
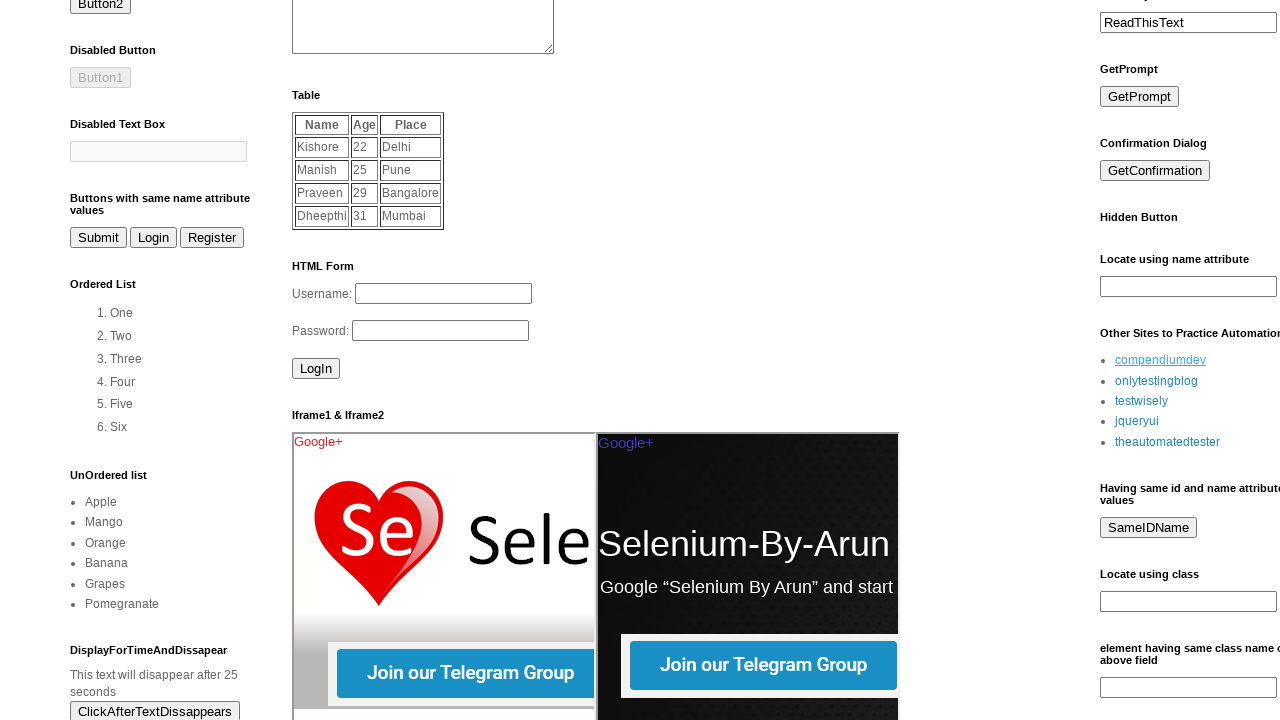

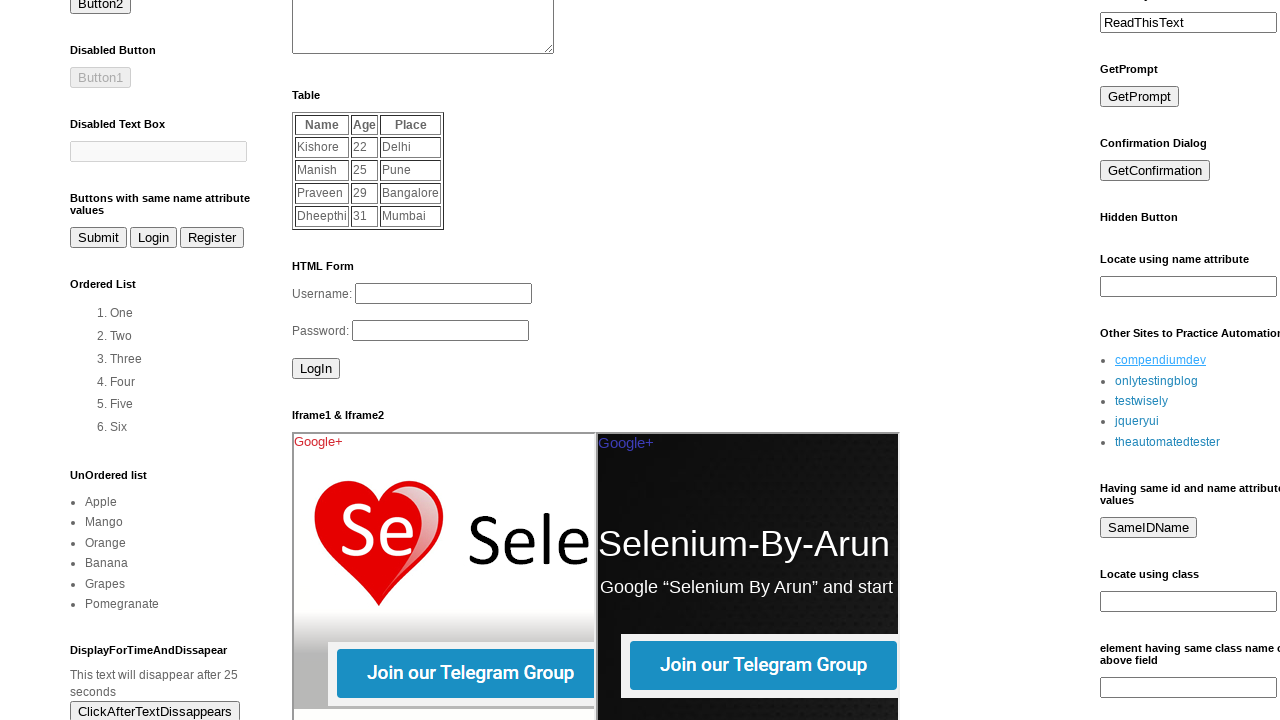